Tests multiple window handling by clicking a link that opens a new window, switching to the new window, and verifying the header text is present.

Starting URL: https://practice.cydeo.com/windows

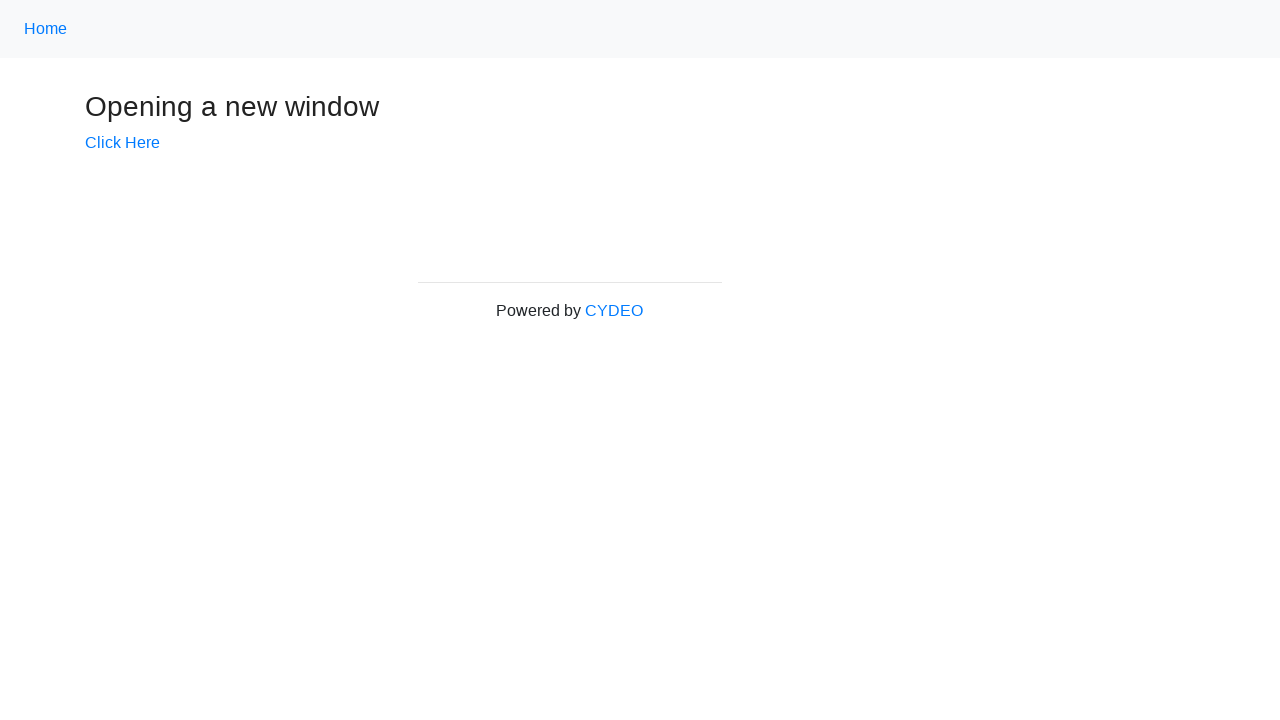

Clicked 'Click Here' link to open new window at (122, 143) on a[href='/windows/new']
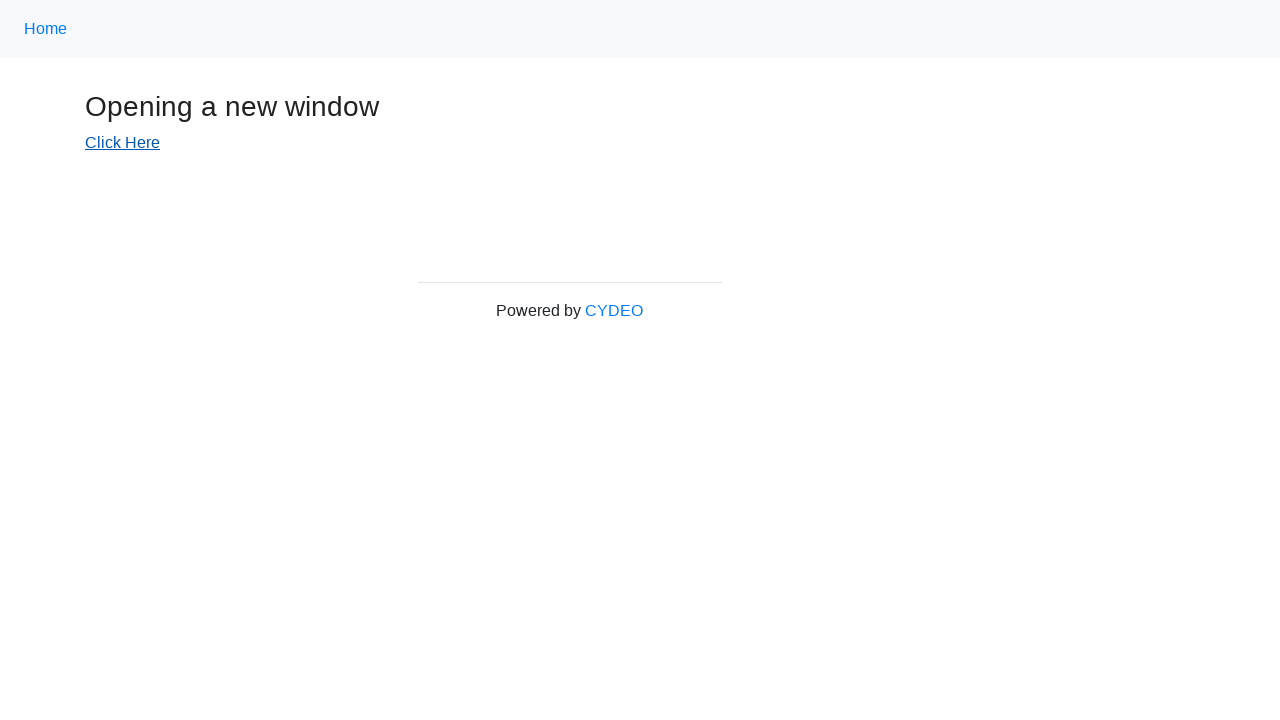

Captured new window page object
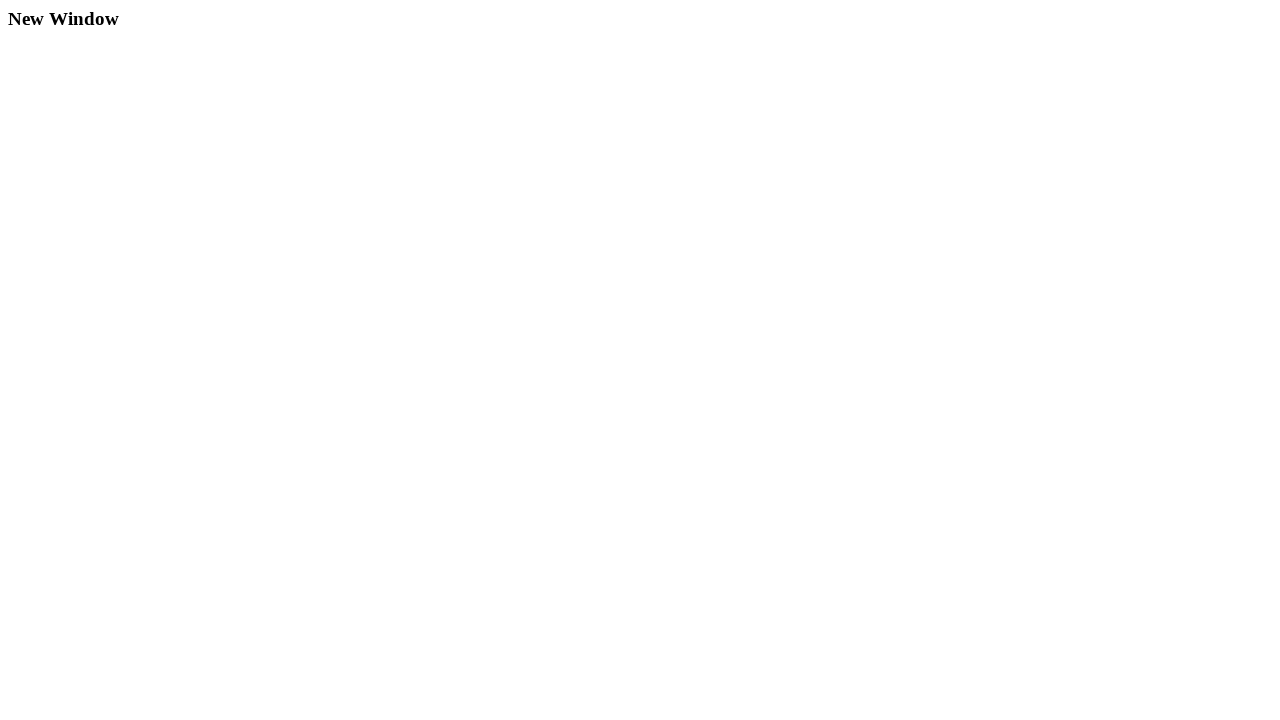

New window page loaded successfully
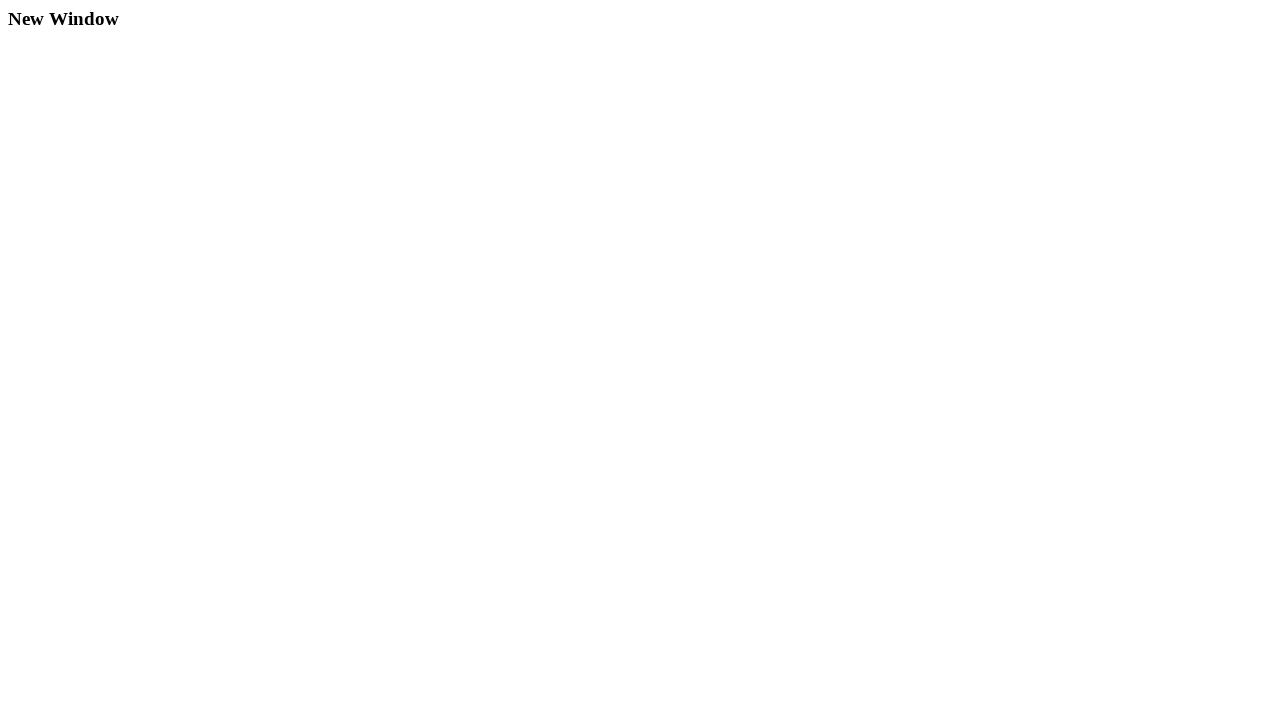

Located h3 header element in new window
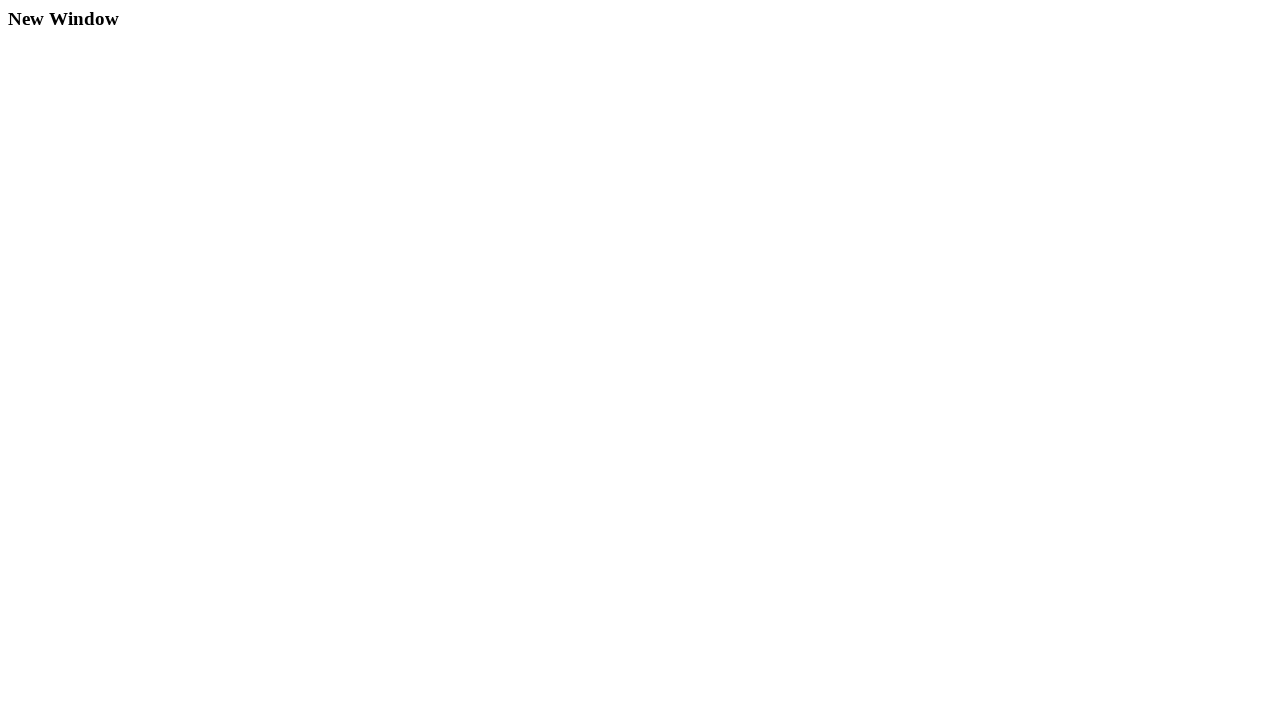

Header element is visible and ready
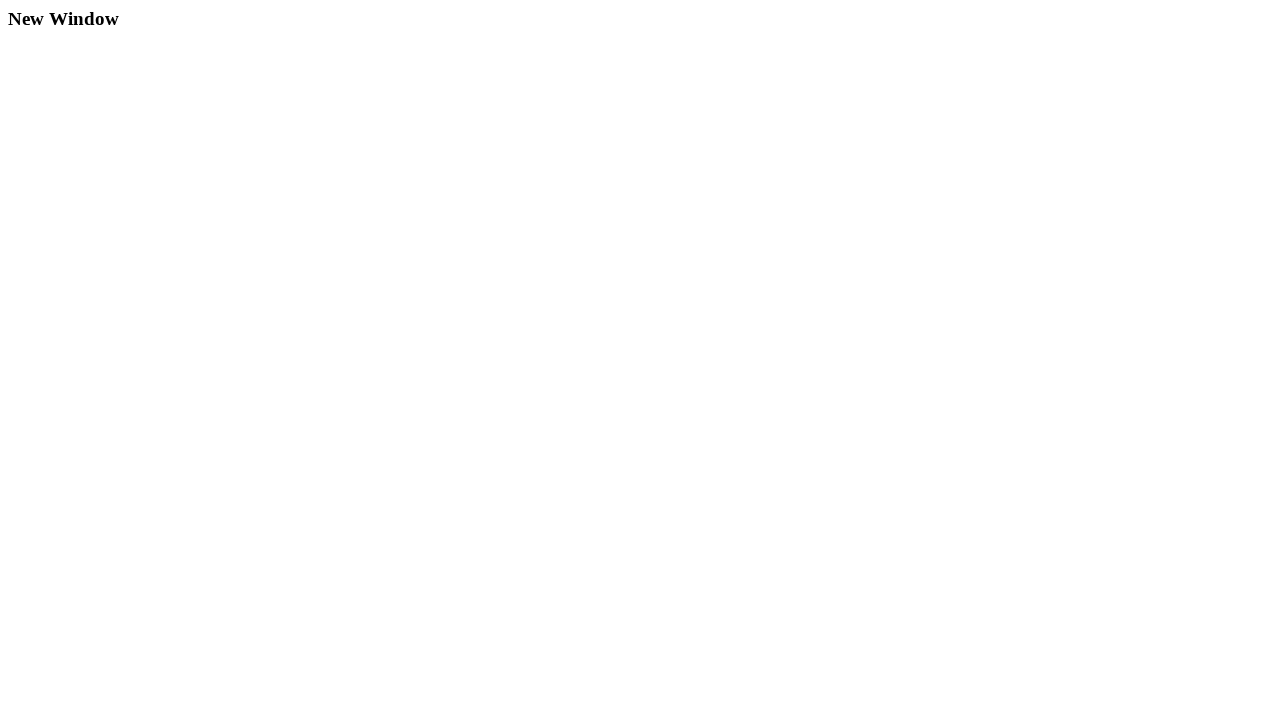

Extracted header text: 'New Window'
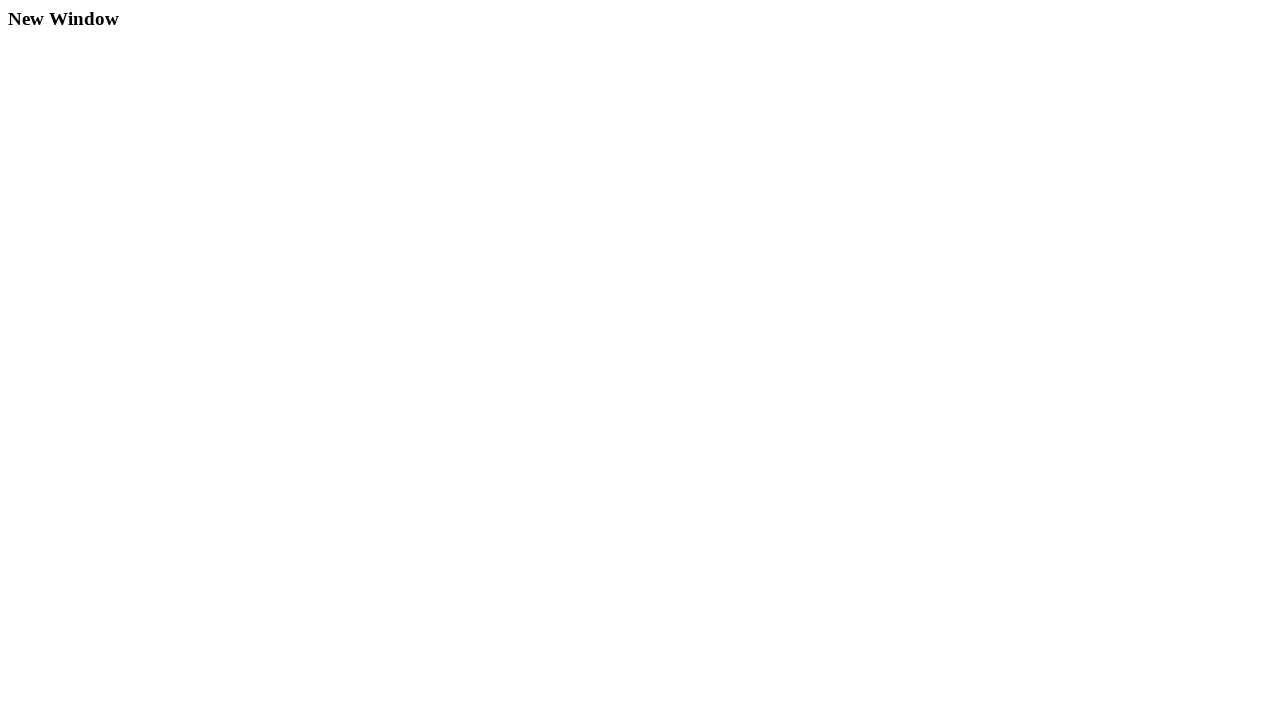

Printed header text to console
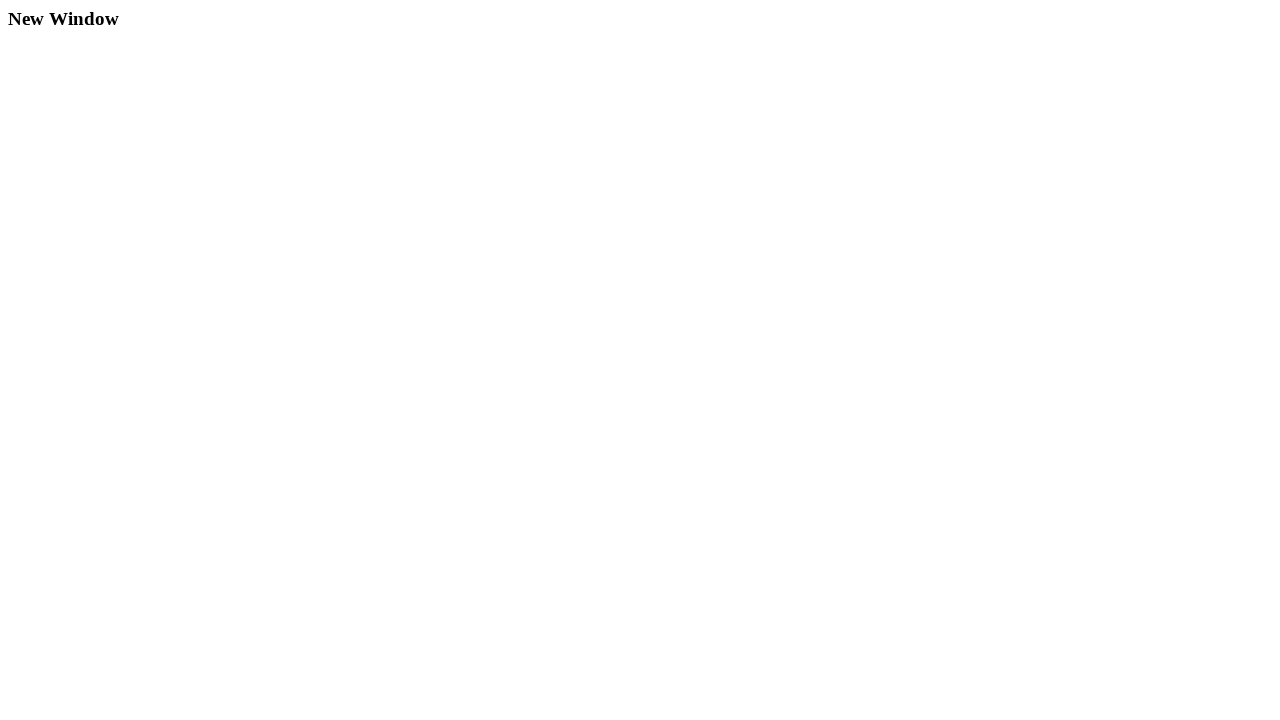

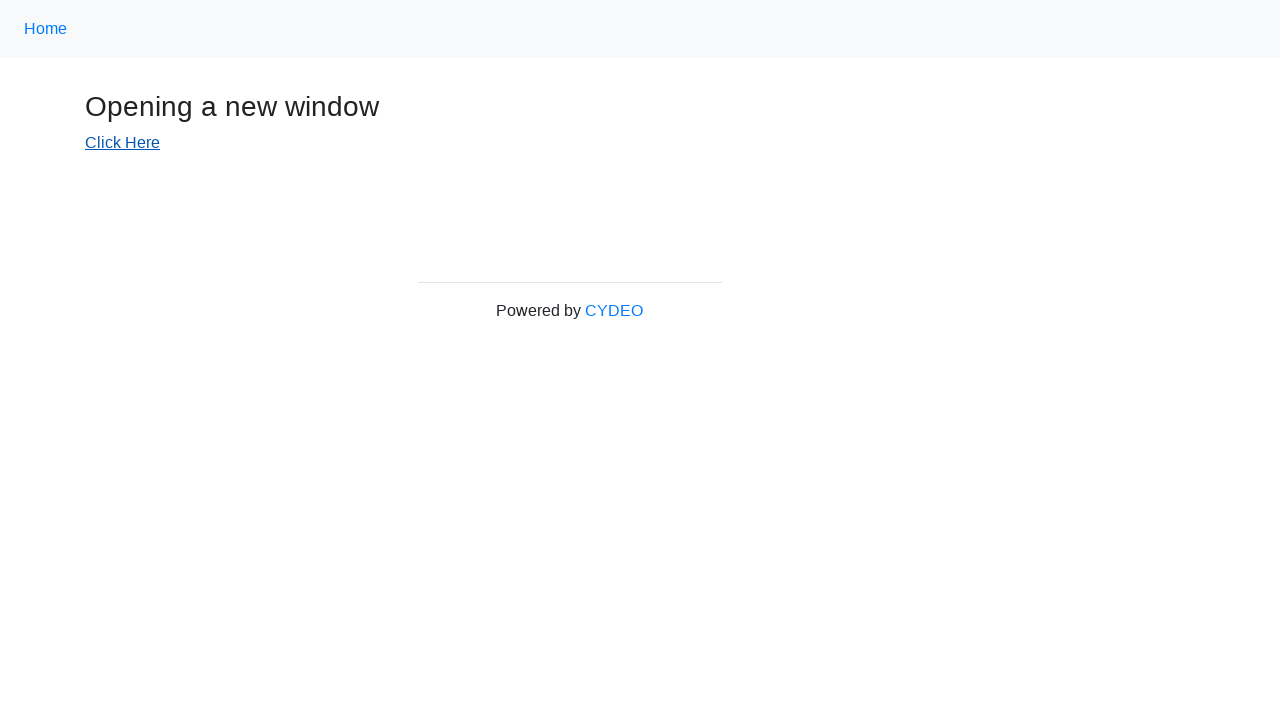